Tests checkbox functionality by navigating to the Checkboxes page, toggling both checkboxes in descending order, and verifying their states change correctly.

Starting URL: https://the-internet.herokuapp.com/

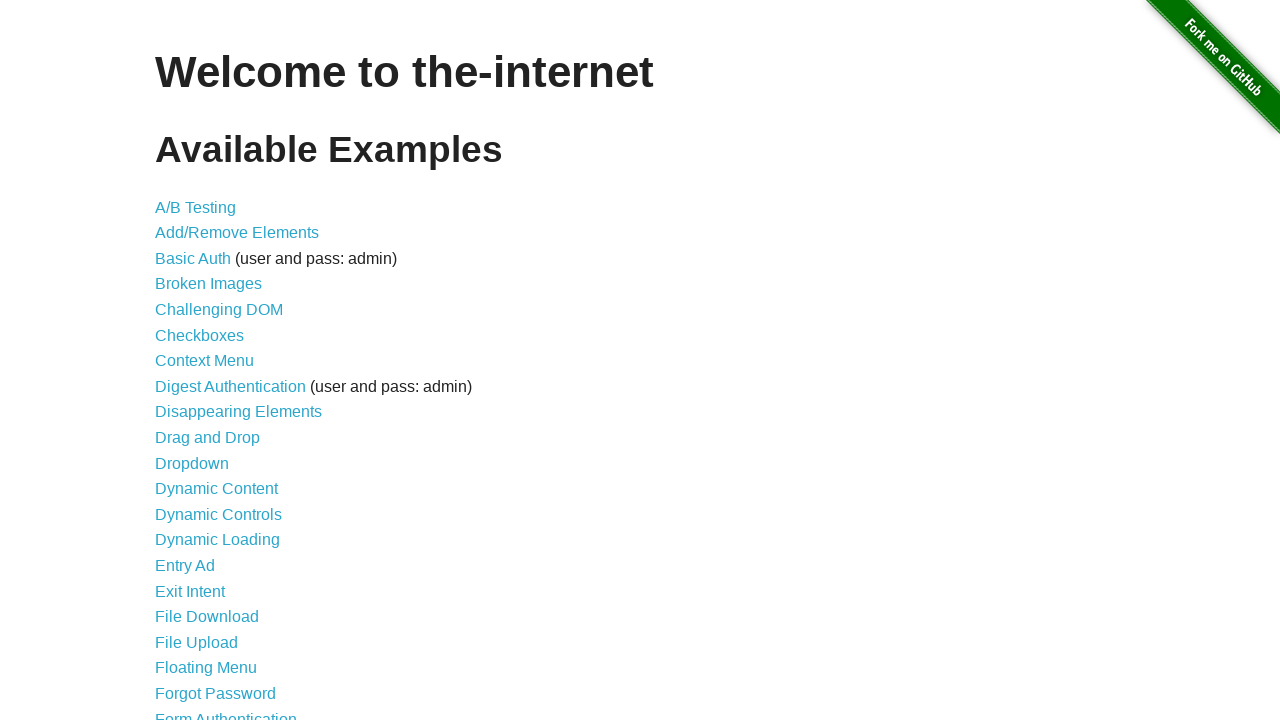

Clicked on Checkboxes link to navigate to the Checkboxes page at (200, 335) on a[href='/checkboxes']
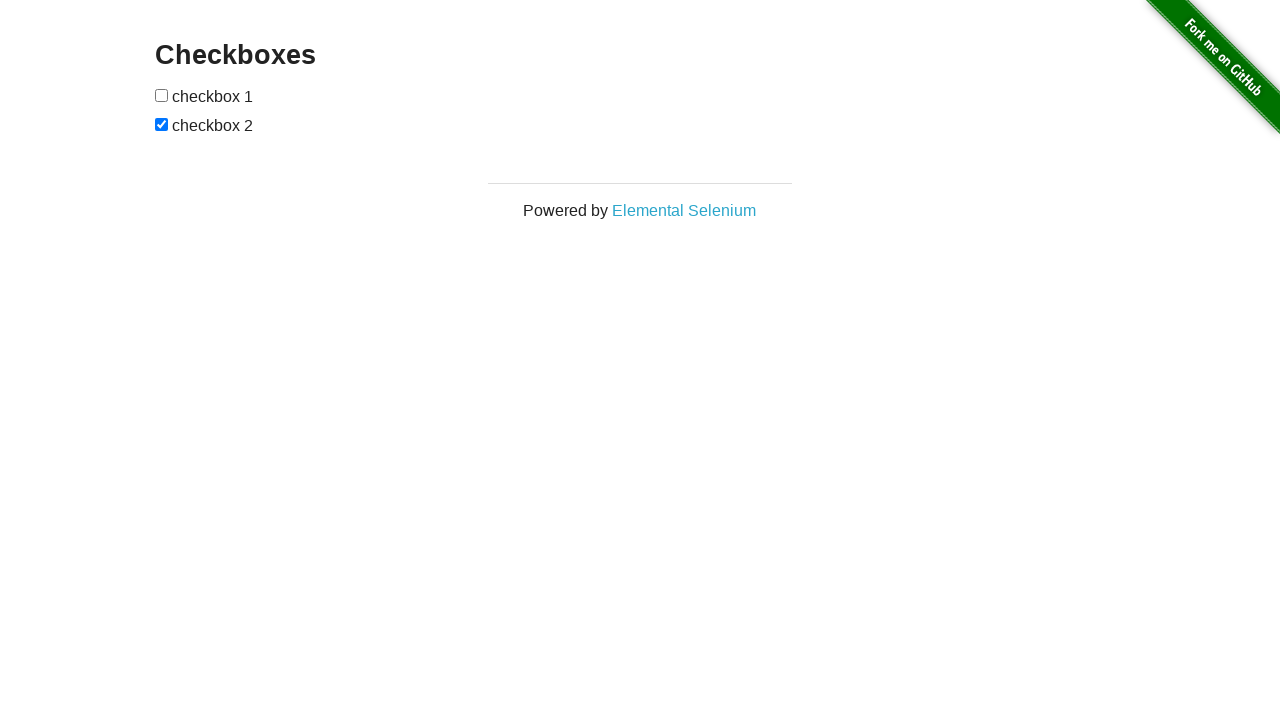

Clicked on second checkbox in descending order at (162, 124) on xpath=//form[@id='checkboxes']/input[2]
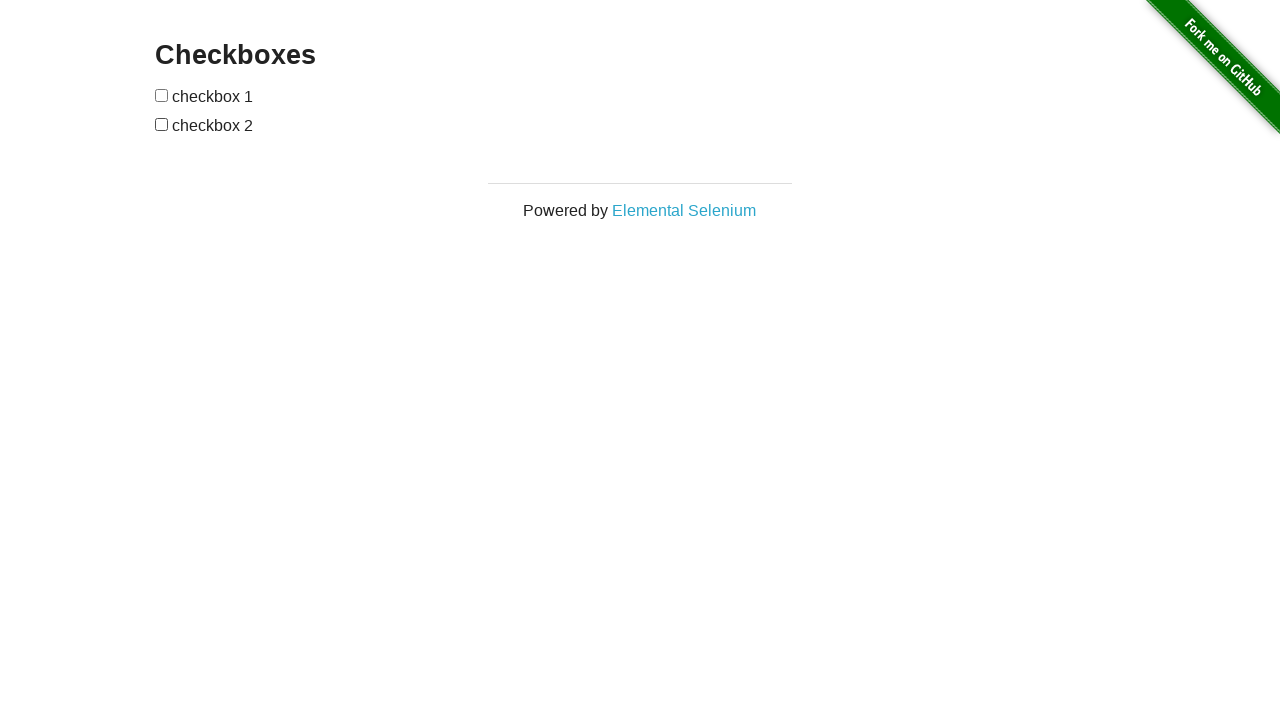

Clicked on first checkbox in descending order at (162, 95) on xpath=//form[@id='checkboxes']/input[1]
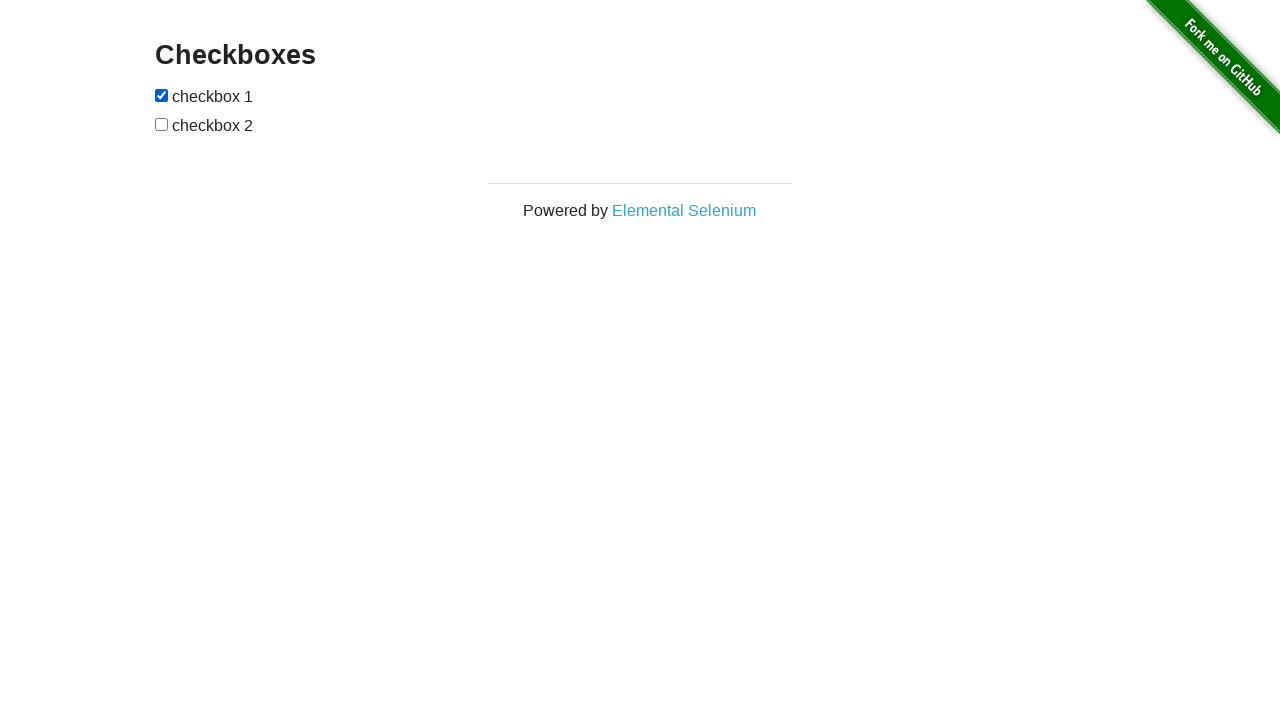

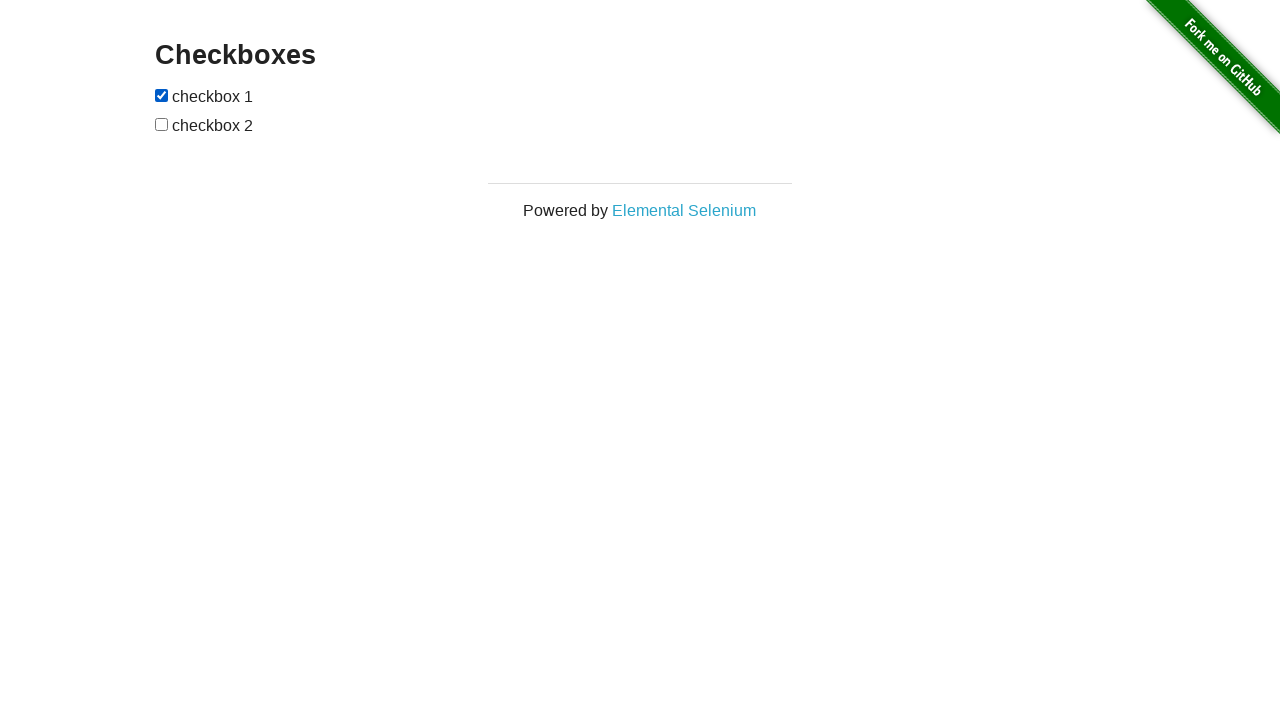